Tests A/B test opt-out by adding an opt-out cookie on the main page before navigating to the A/B test page, then verifying the page shows "No A/B Test"

Starting URL: http://the-internet.herokuapp.com

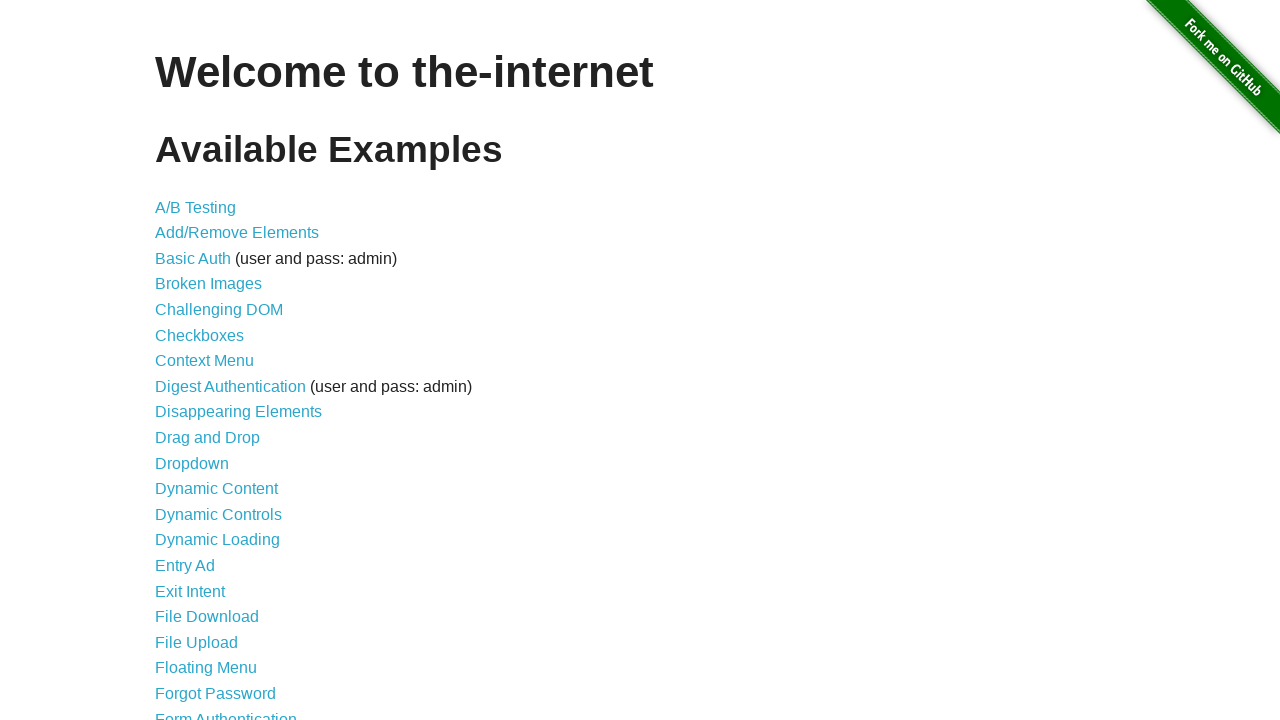

Added opt-out cookie 'optimizelyOptOut' to domain
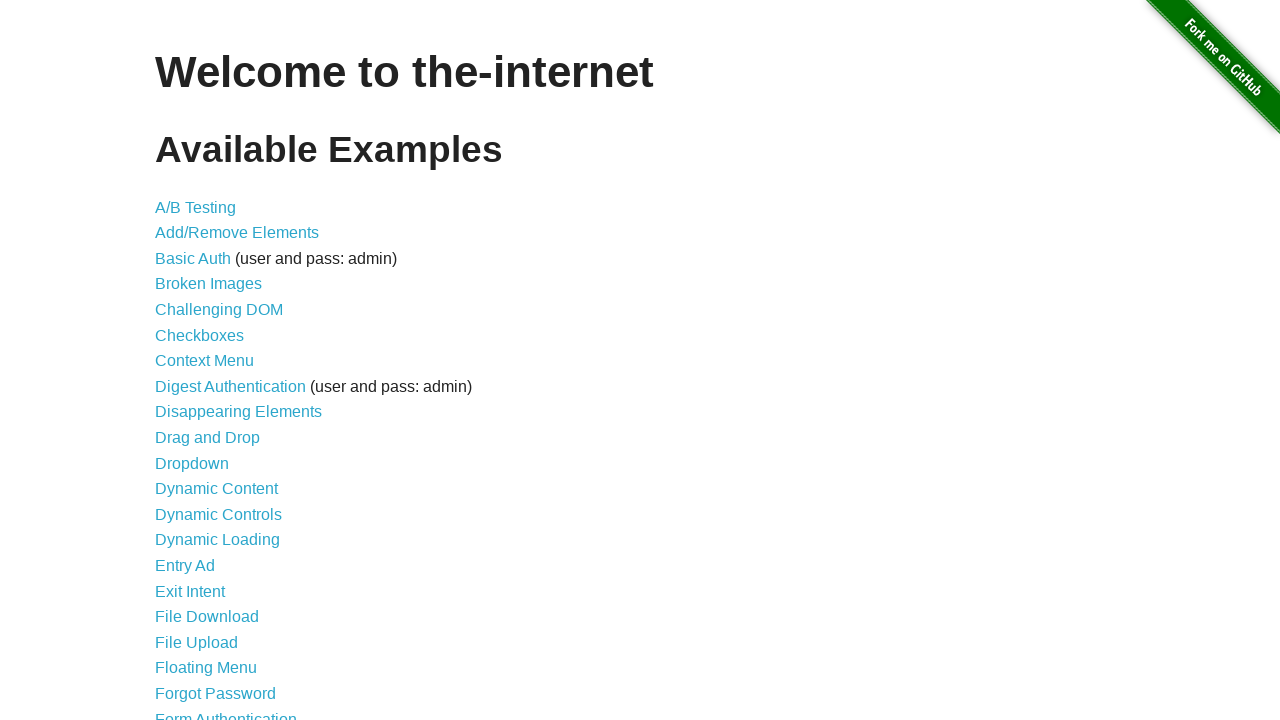

Navigated to A/B test page
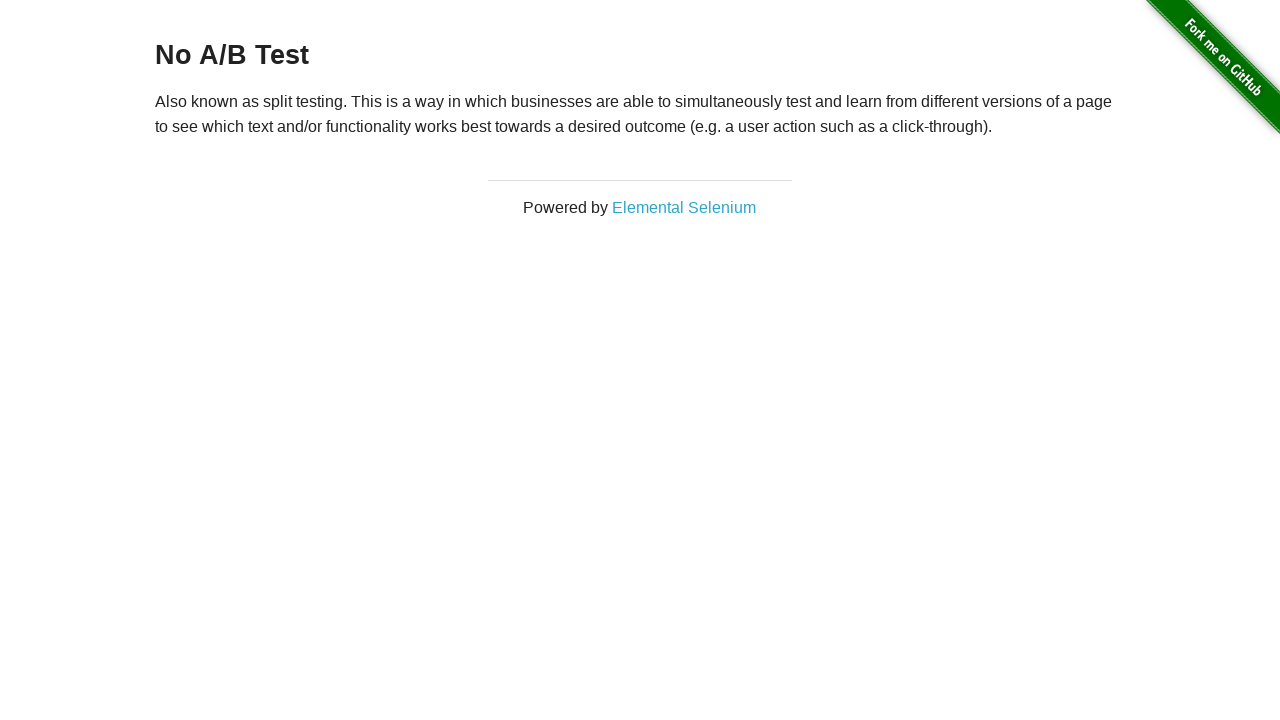

A/B test page heading loaded
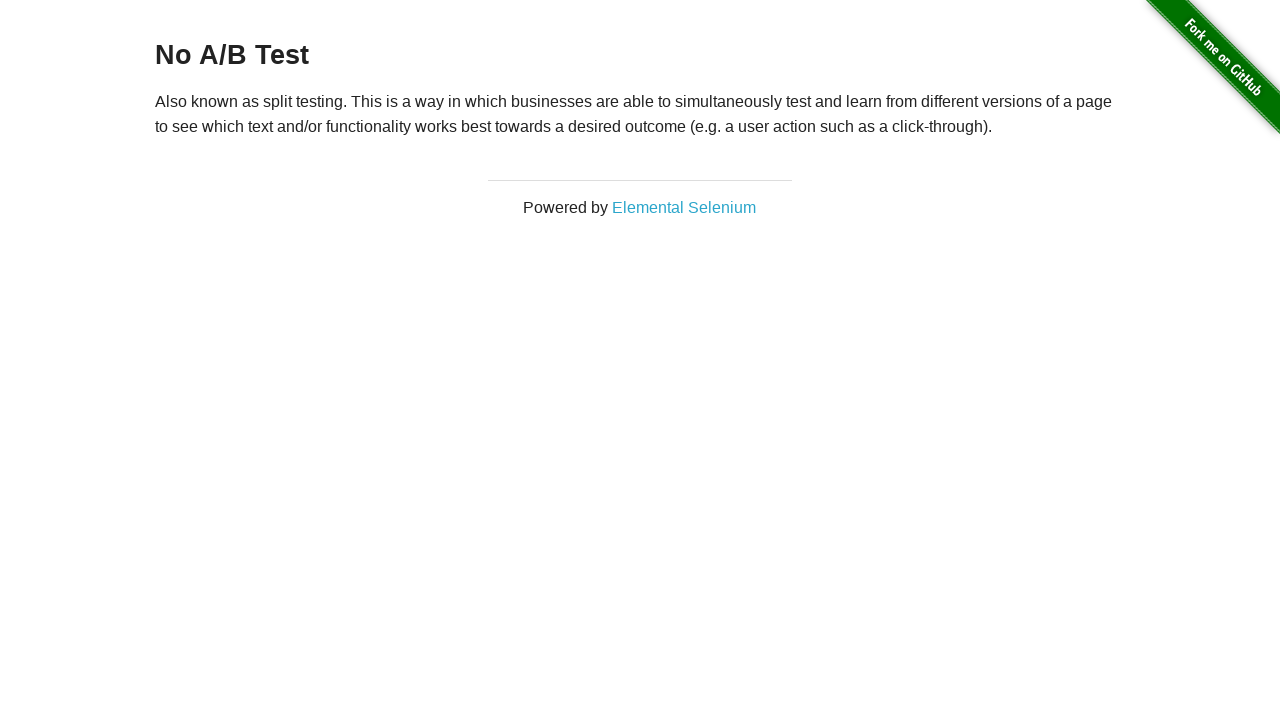

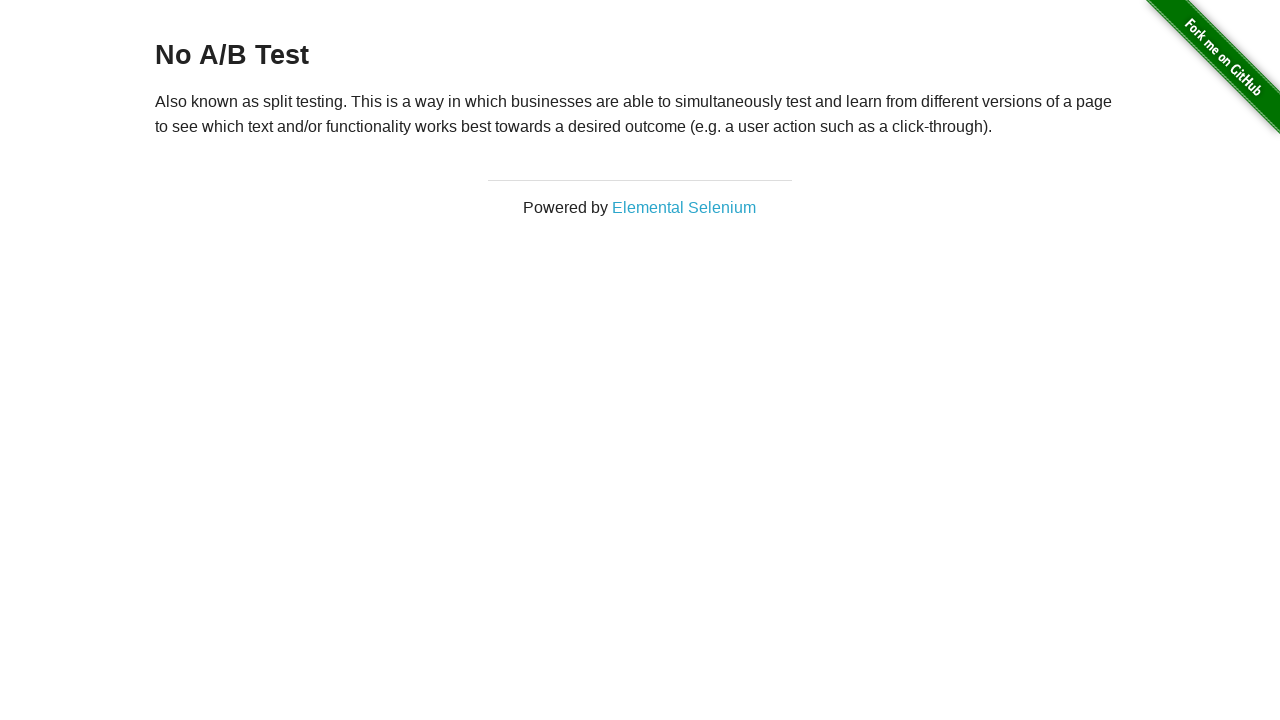